Tests a simple form by filling in first name, last name, city, and country fields using different selector strategies, then submits the form by clicking the button.

Starting URL: http://suninjuly.github.io/simple_form_find_task.html

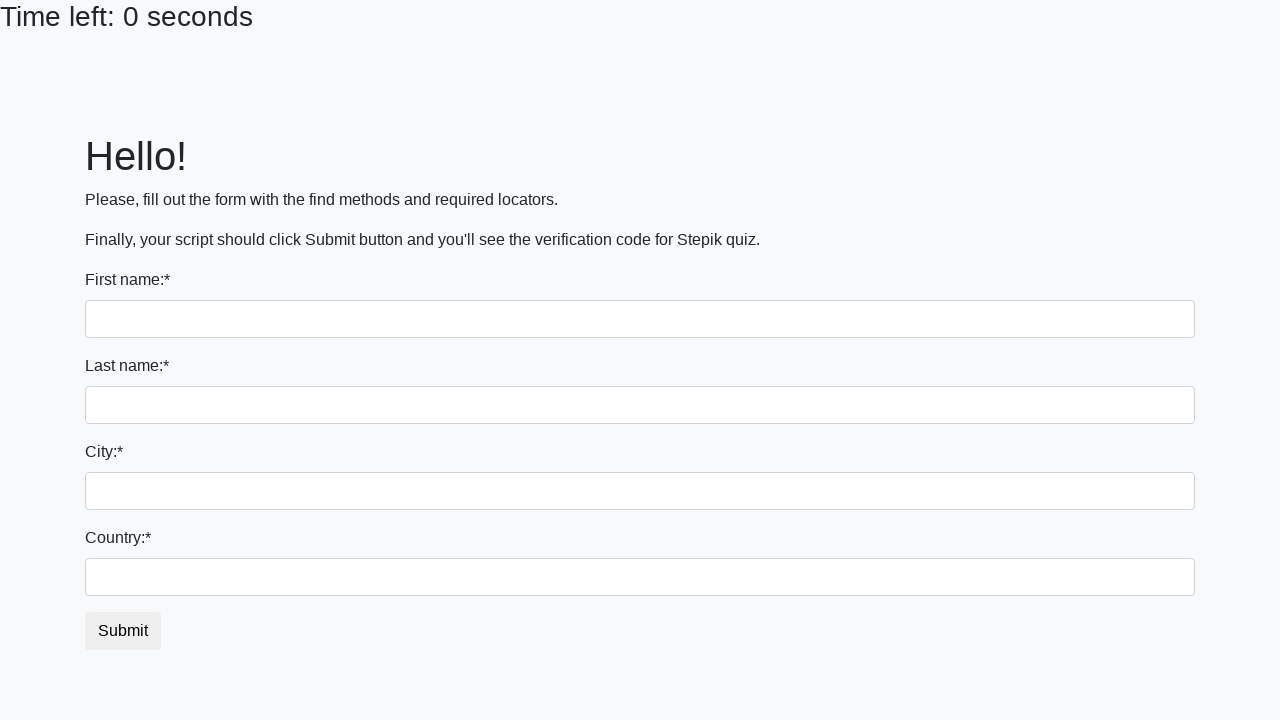

Filled first name field with 'Maksim' on input
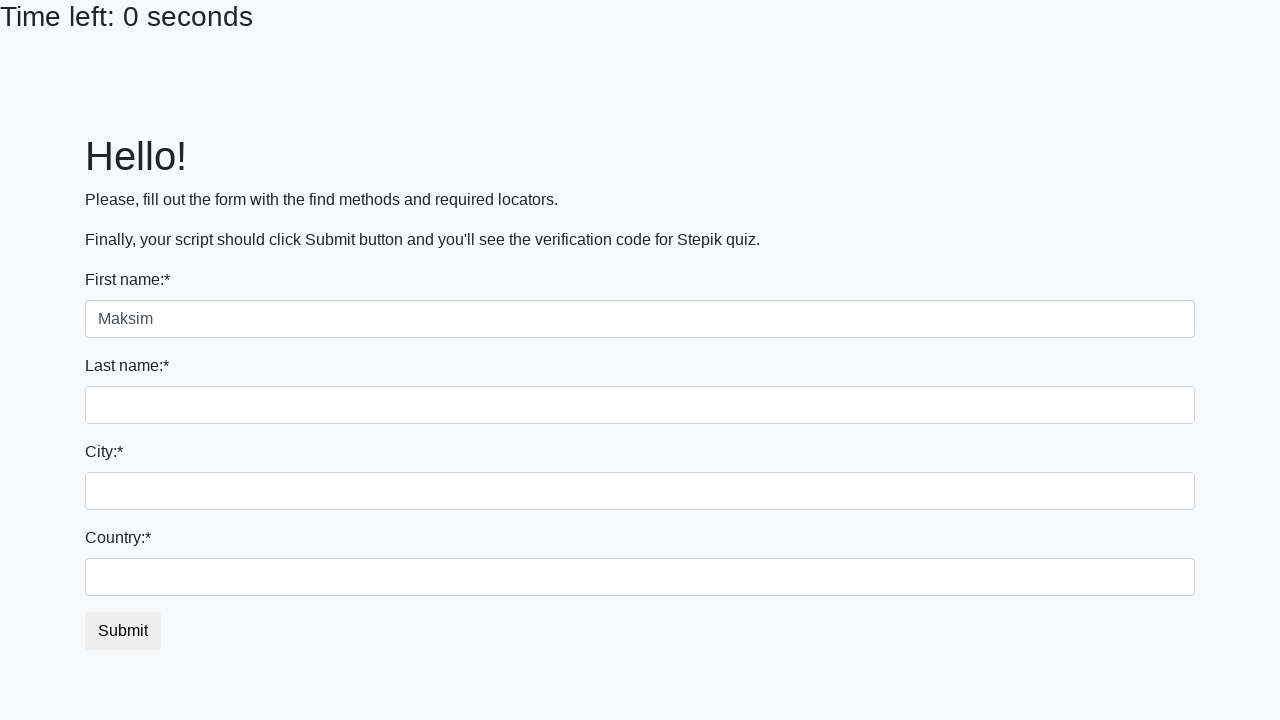

Filled last name field with 'Engineer' on input[name='last_name']
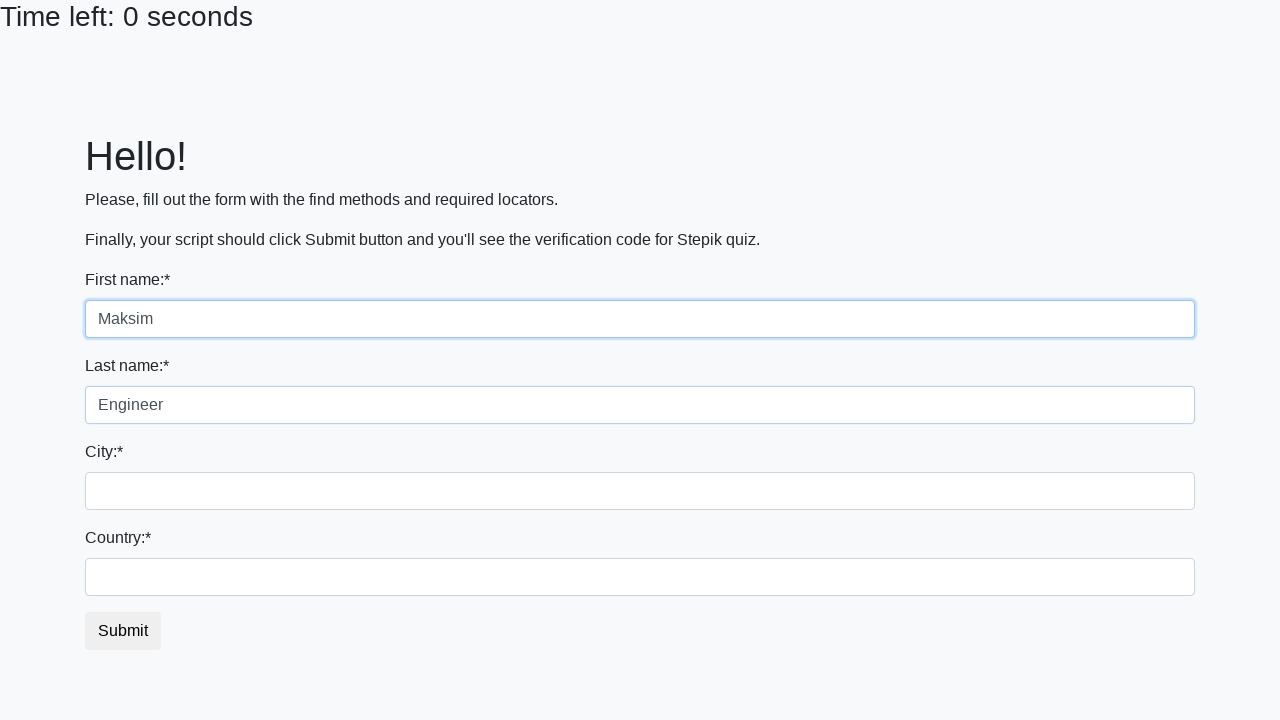

Filled city field with 'Astrakhan' on .city
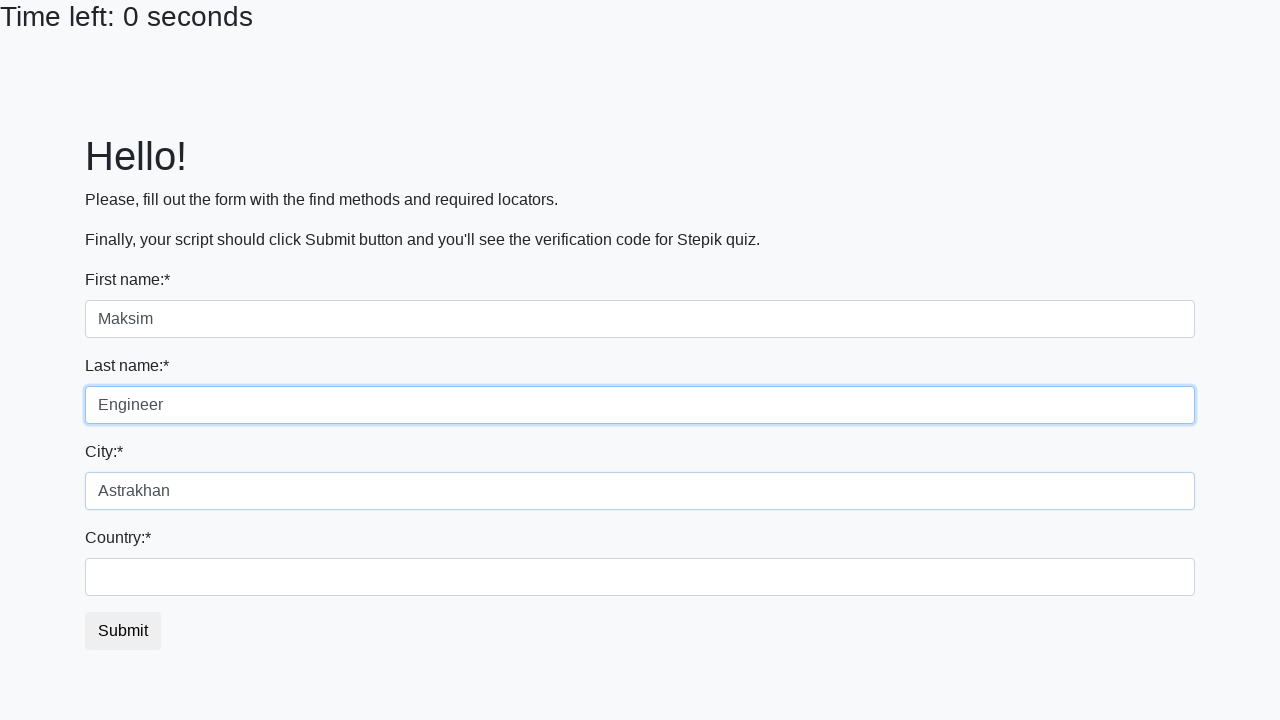

Filled country field with 'Russia' on #country
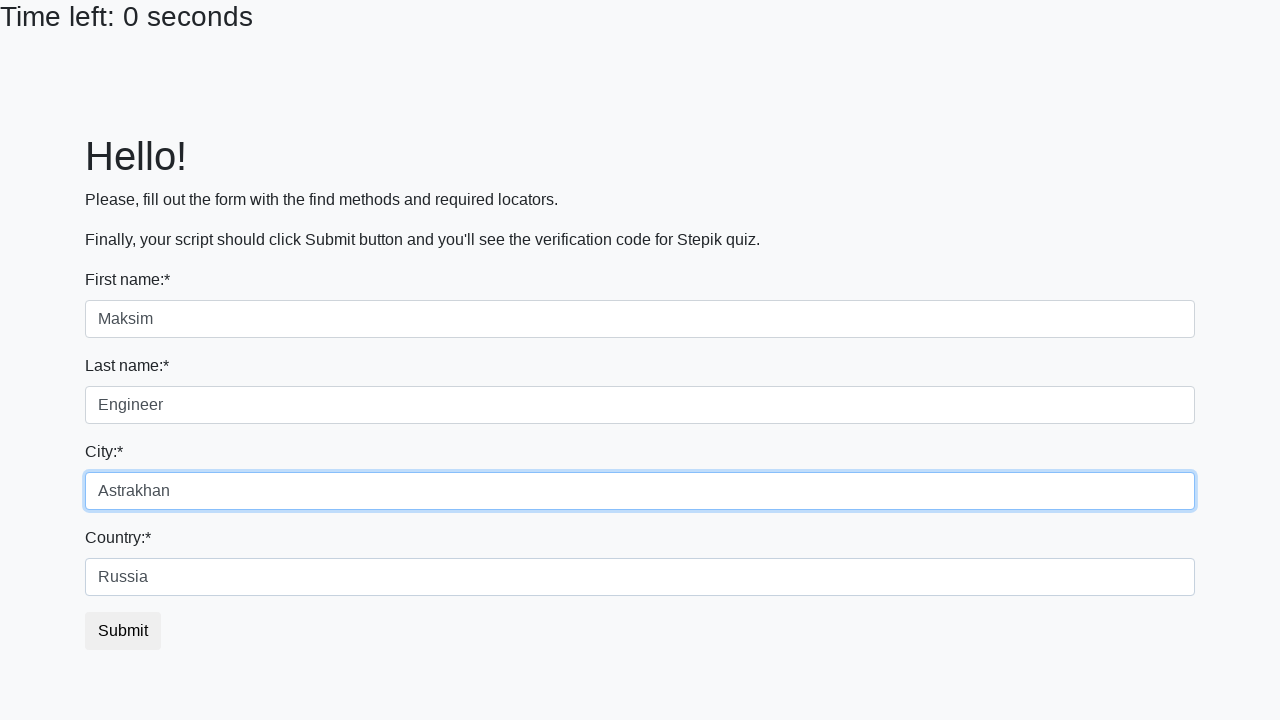

Clicked submit button to submit the form at (123, 631) on button.btn
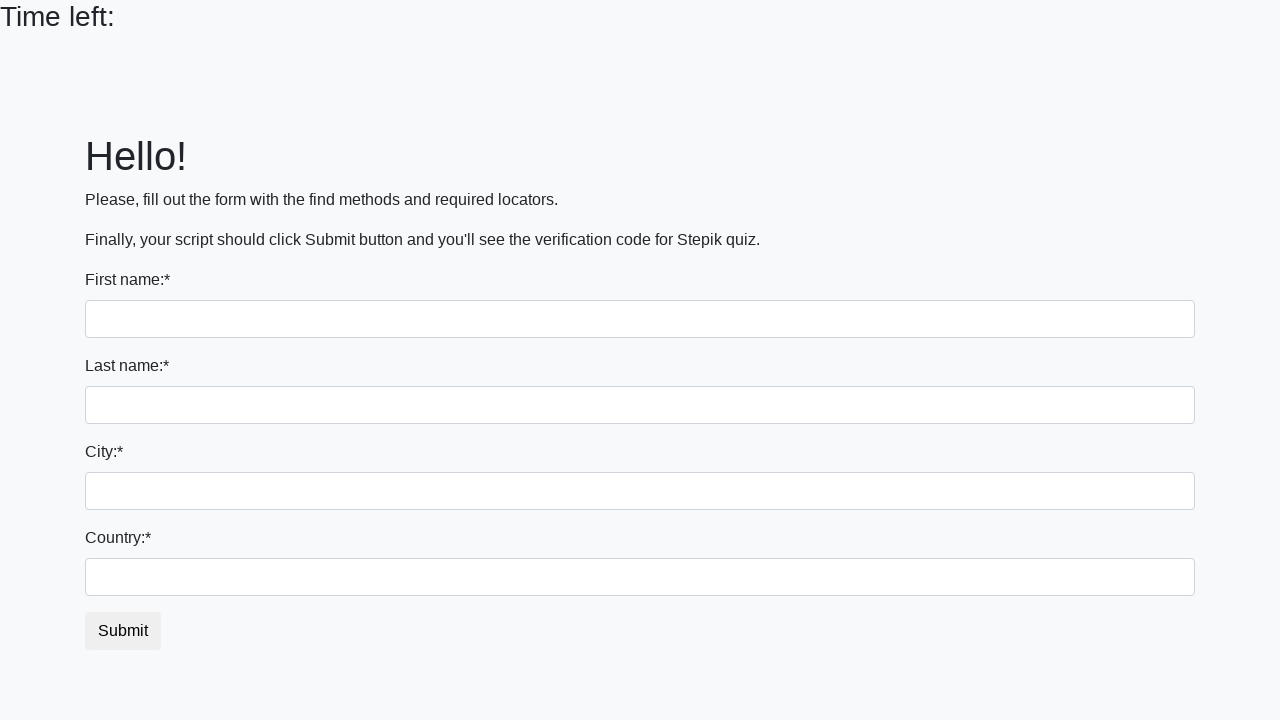

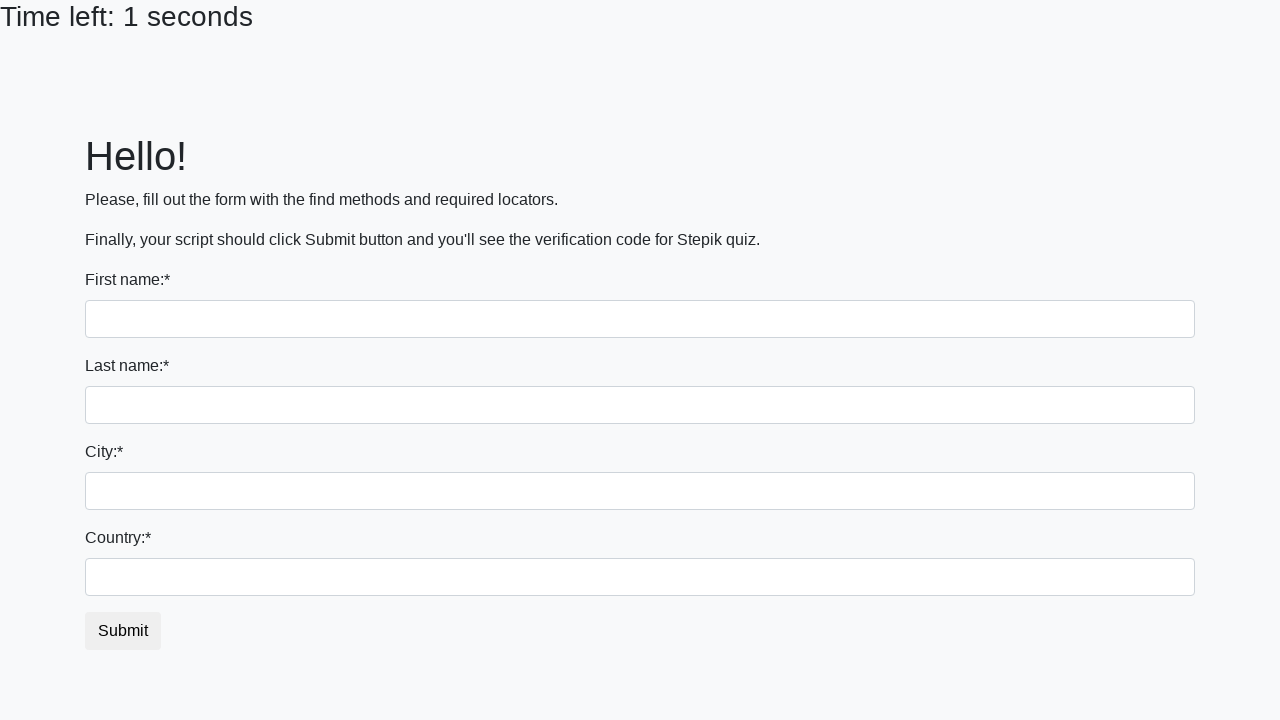